Tests filling in the email field with a valid email address

Starting URL: https://practice-automation.com/form-fields/

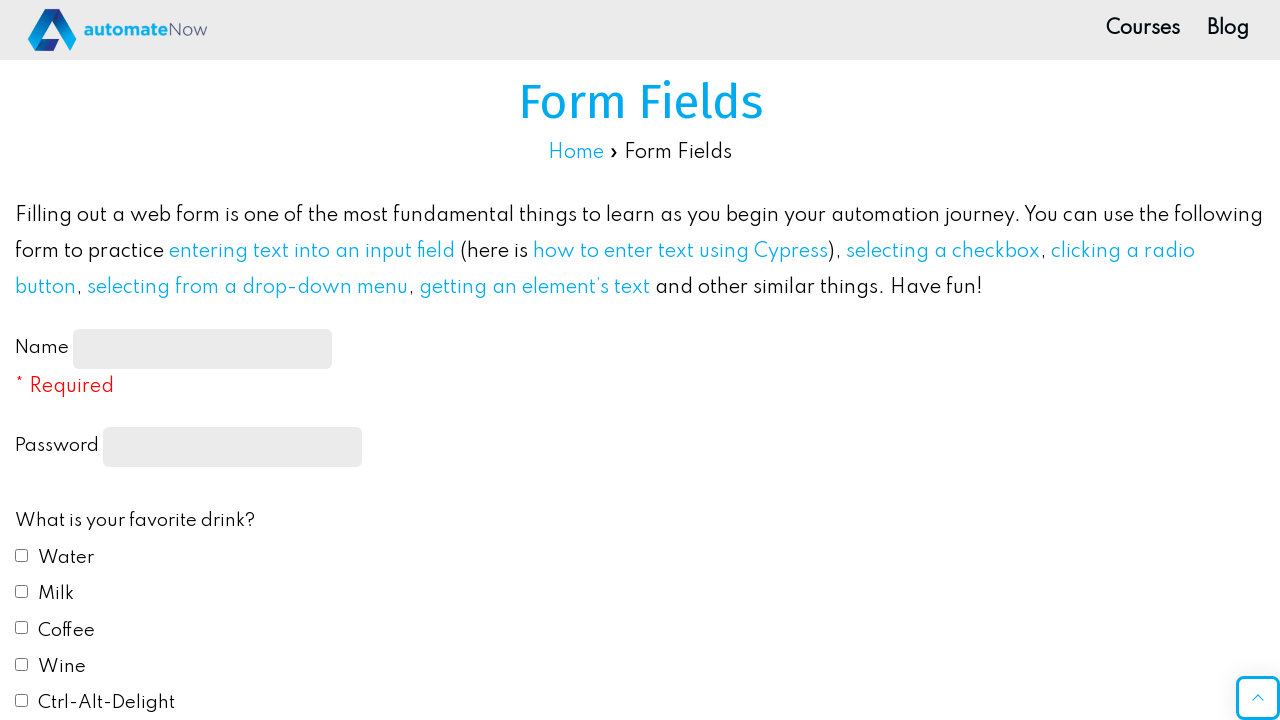

Filled email field with 'testuser@example.com' on #email
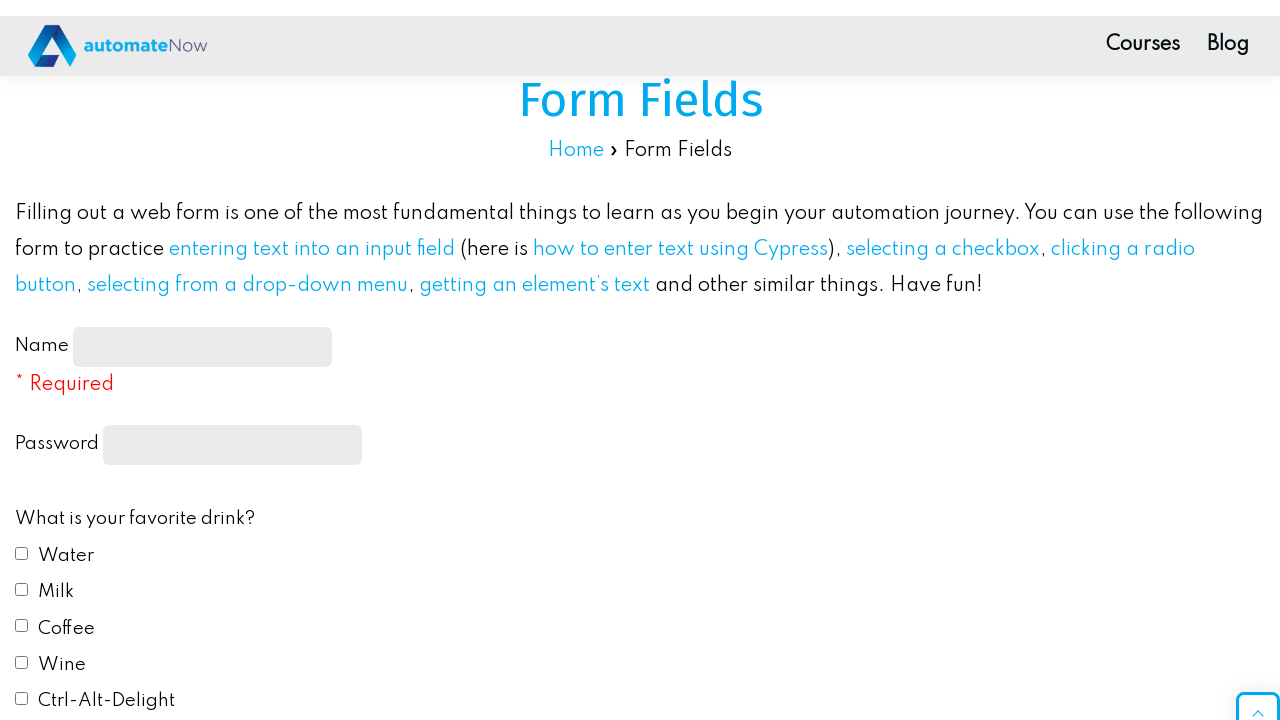

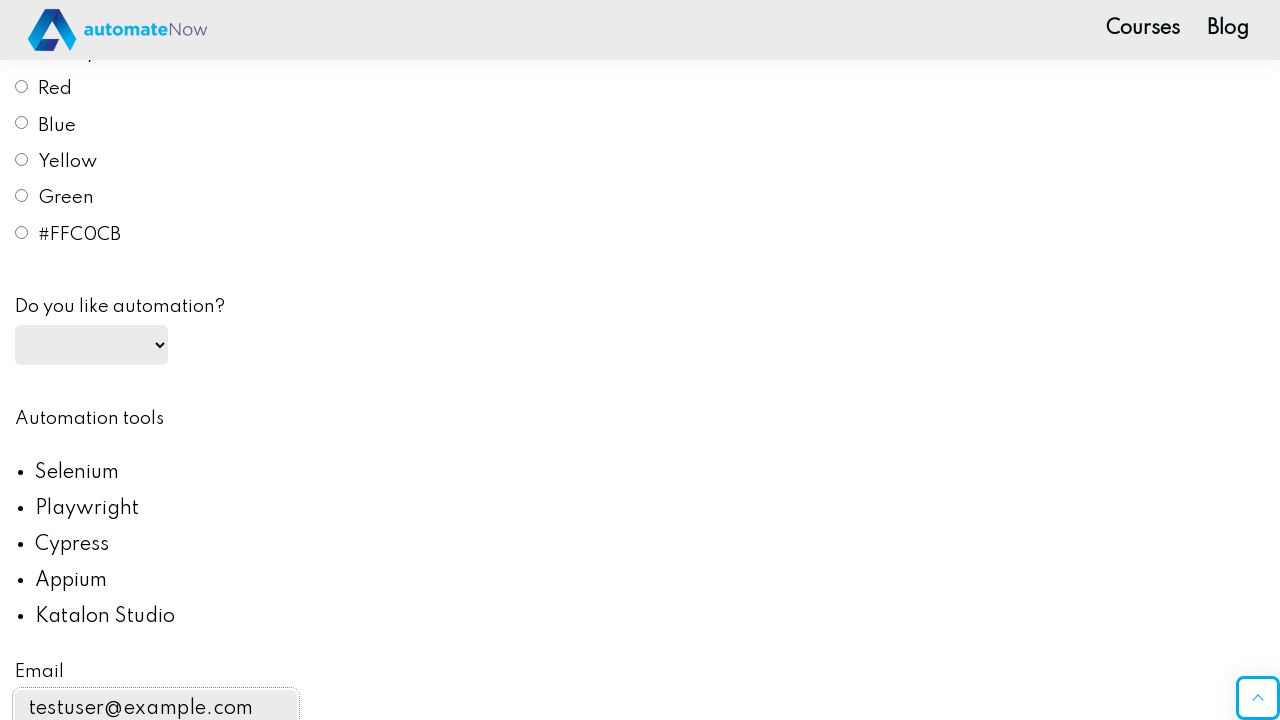